Tests that dropdown is not visible after clearing search box and clicking on it

Starting URL: https://abs.firat.edu.tr/tr

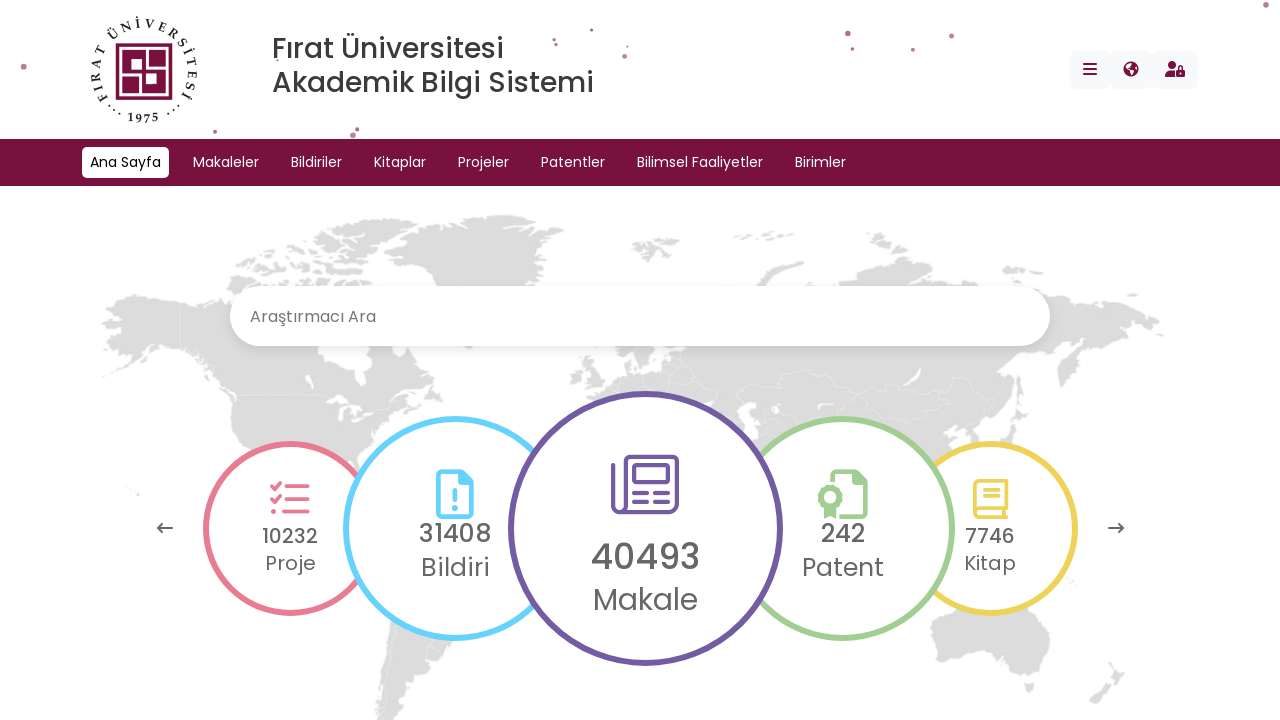

Typed 'mustafa' in search box on #search
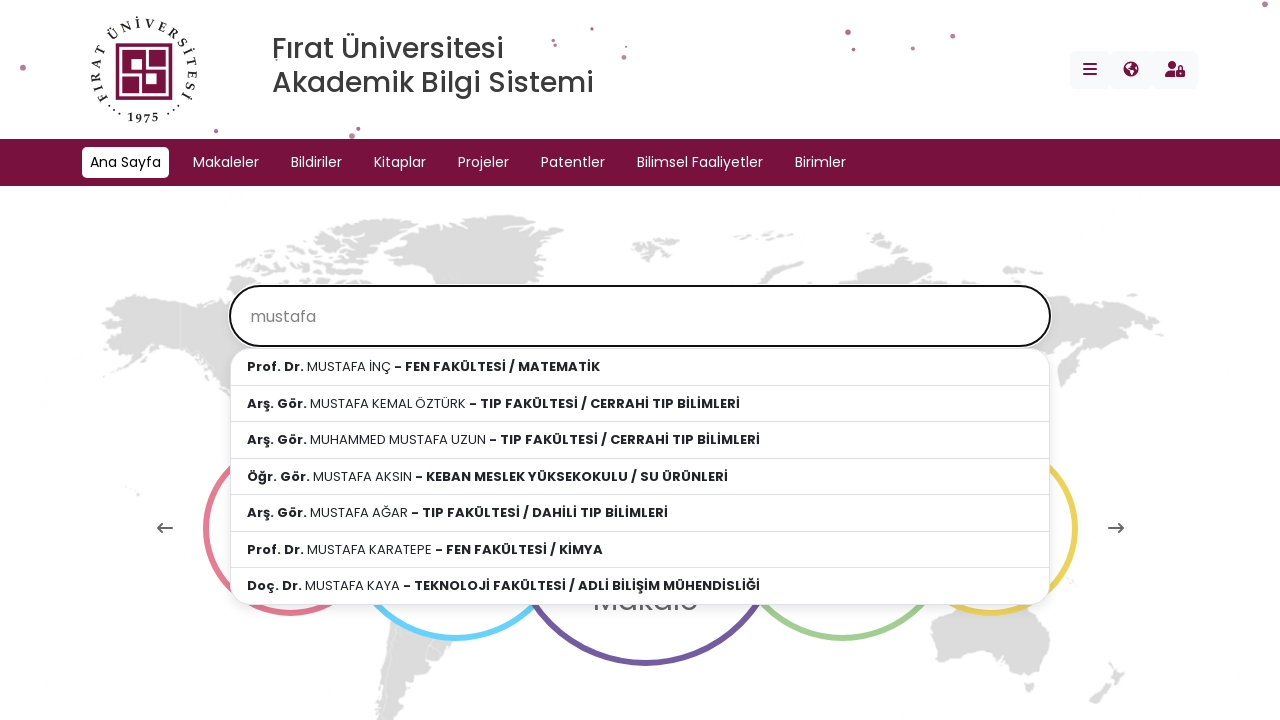

Cleared search box on #search
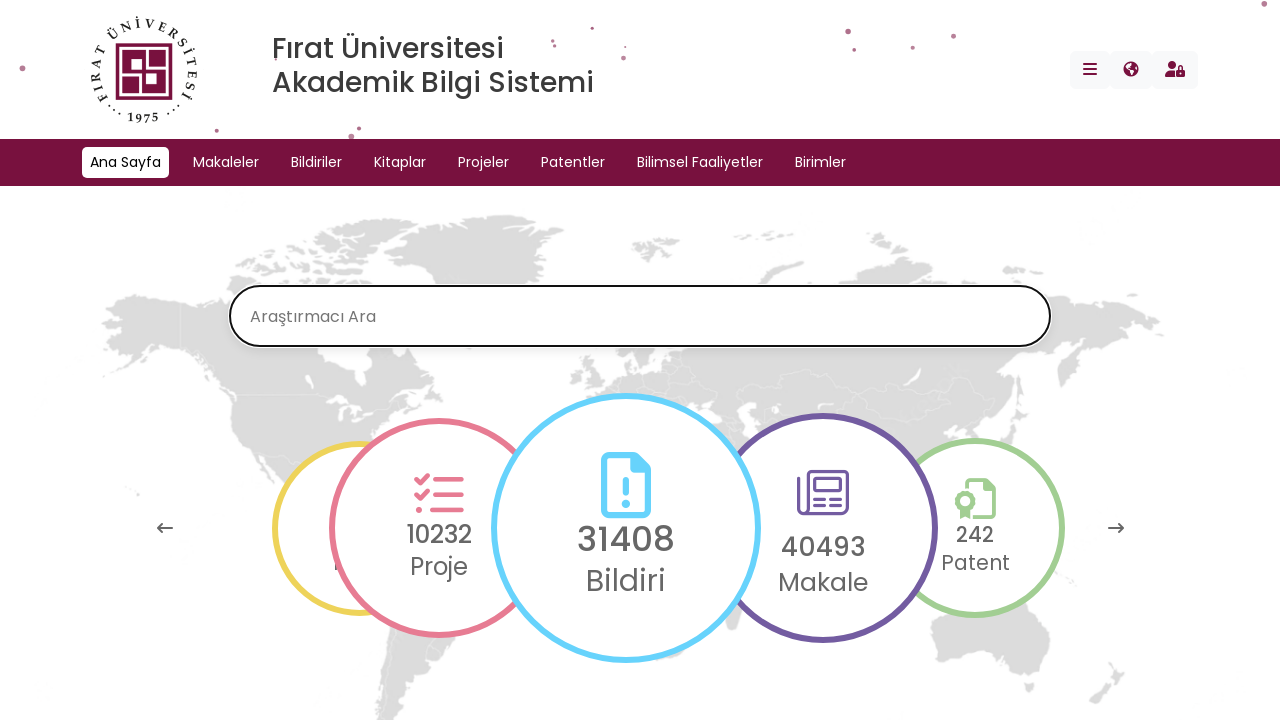

Clicked on search box at (640, 316) on #search
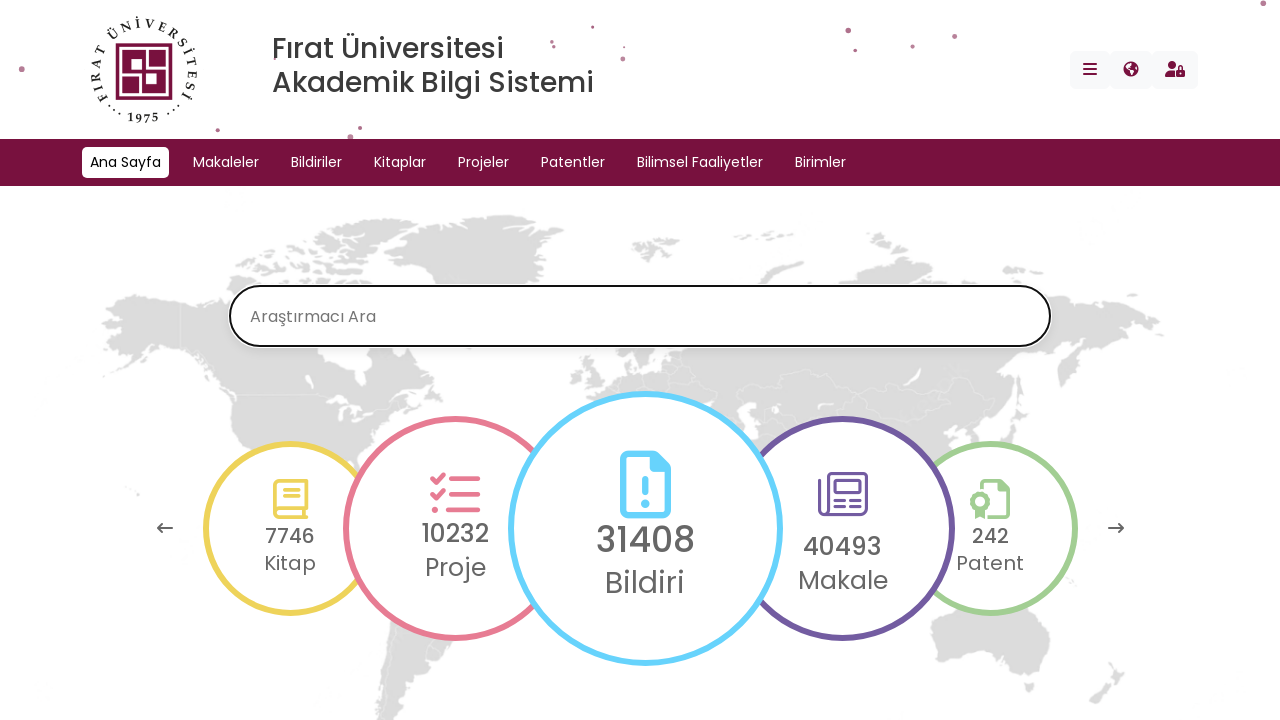

Verified dropdown is not visible after clearing search box and clicking on it
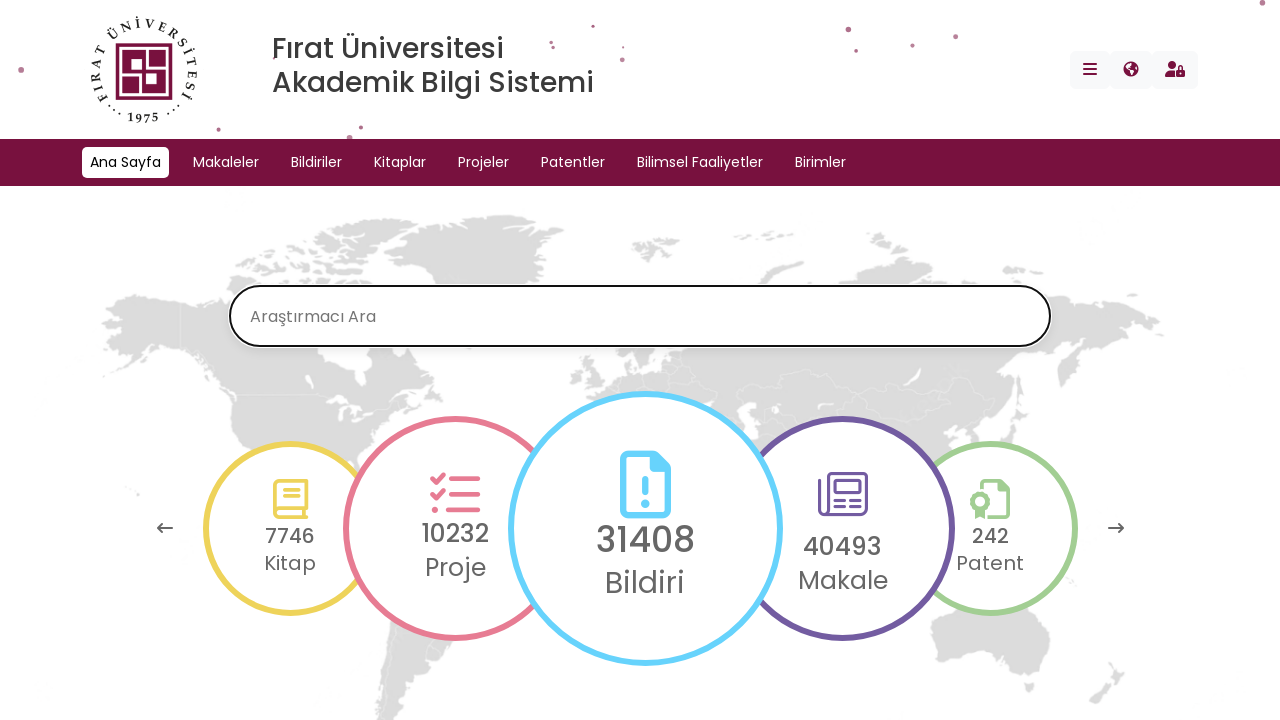

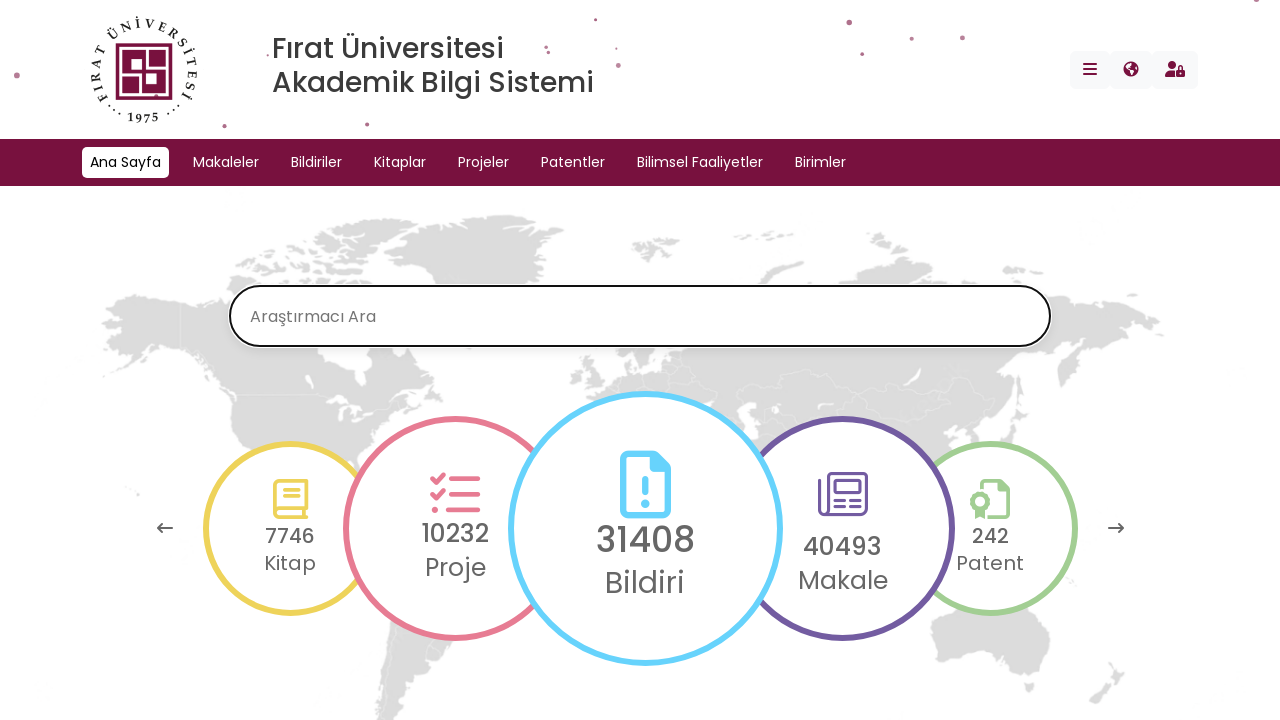